Tests file upload functionality on a practice testing site by selecting a file and clicking the upload button to submit it.

Starting URL: https://practice.expandtesting.com/upload

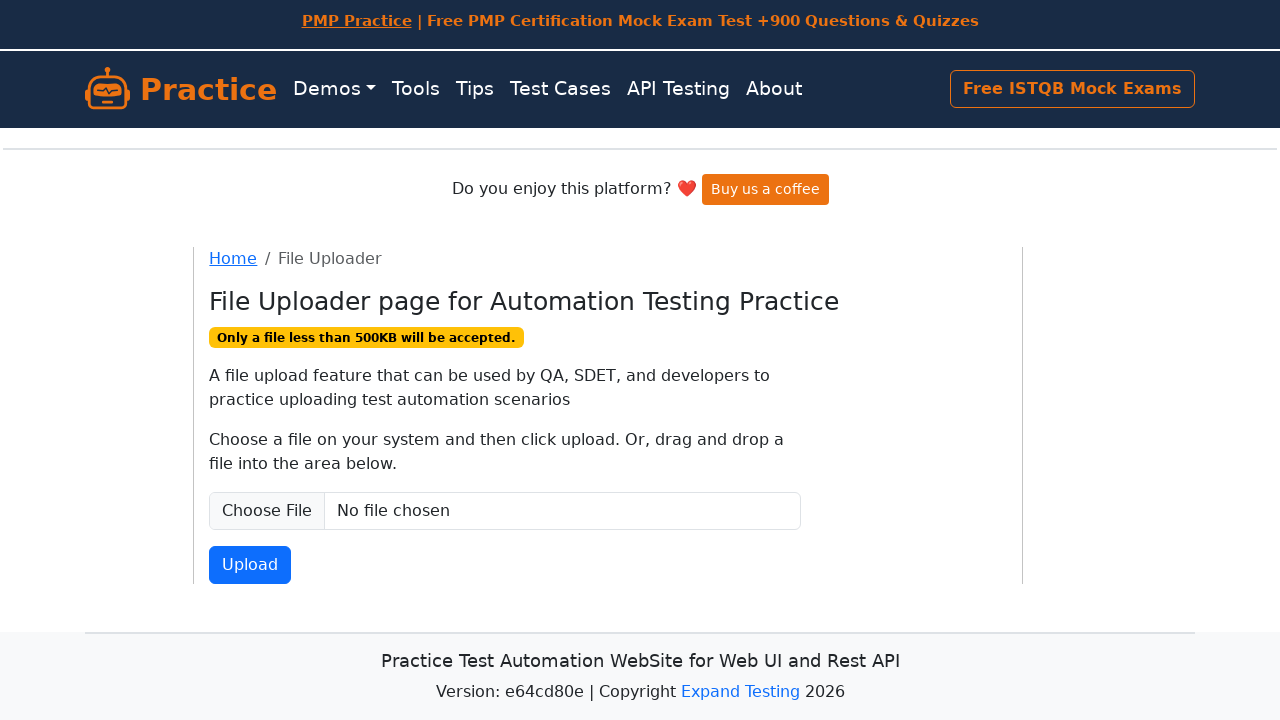

Created temporary PNG test file
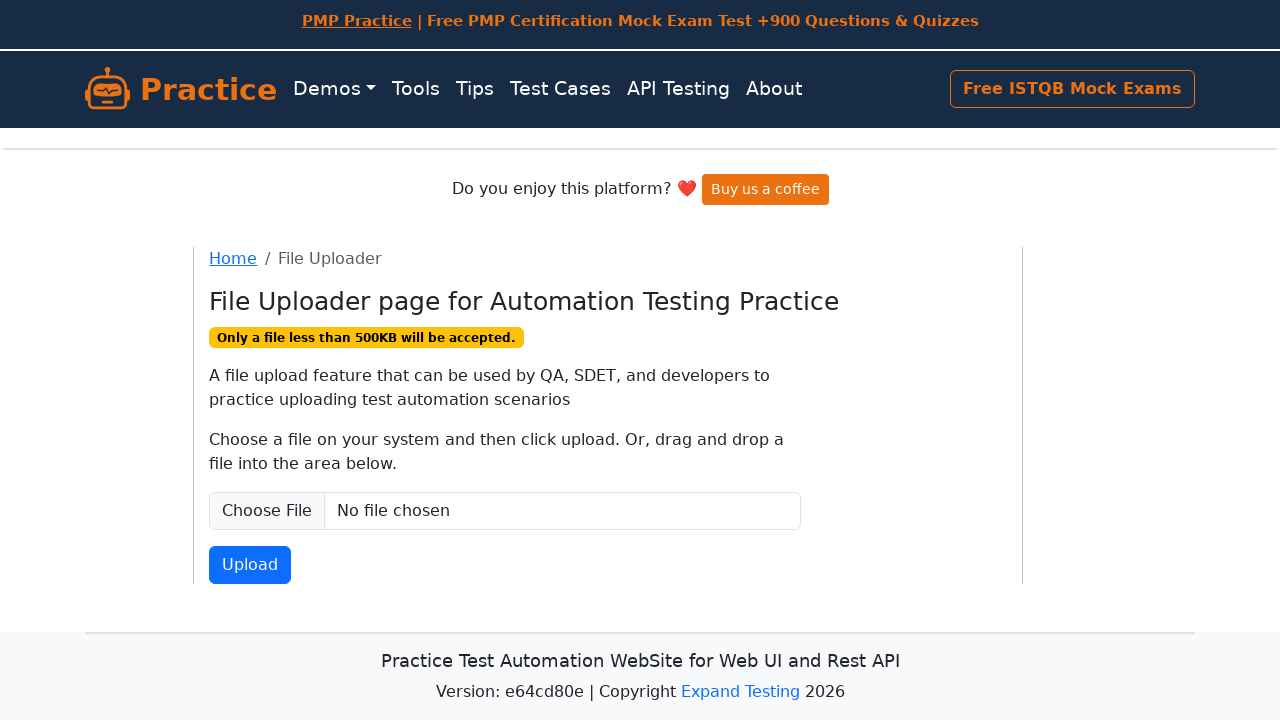

File input element loaded
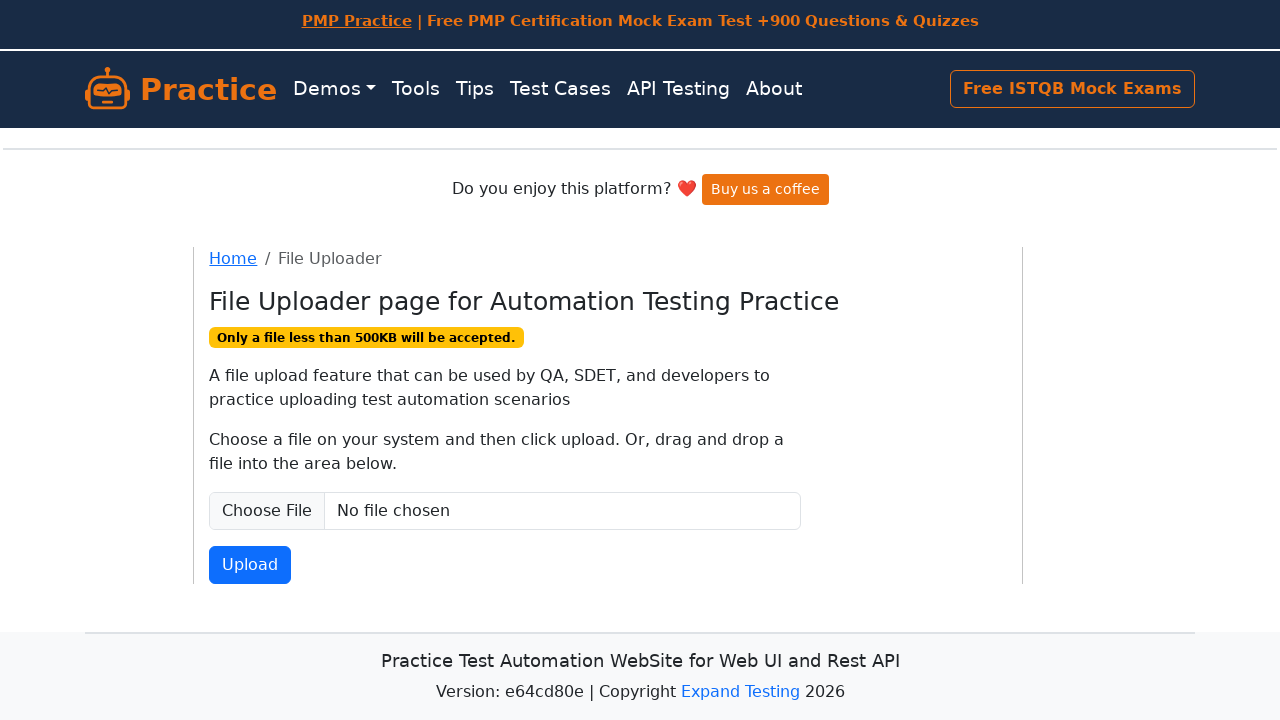

Selected test PNG file for upload
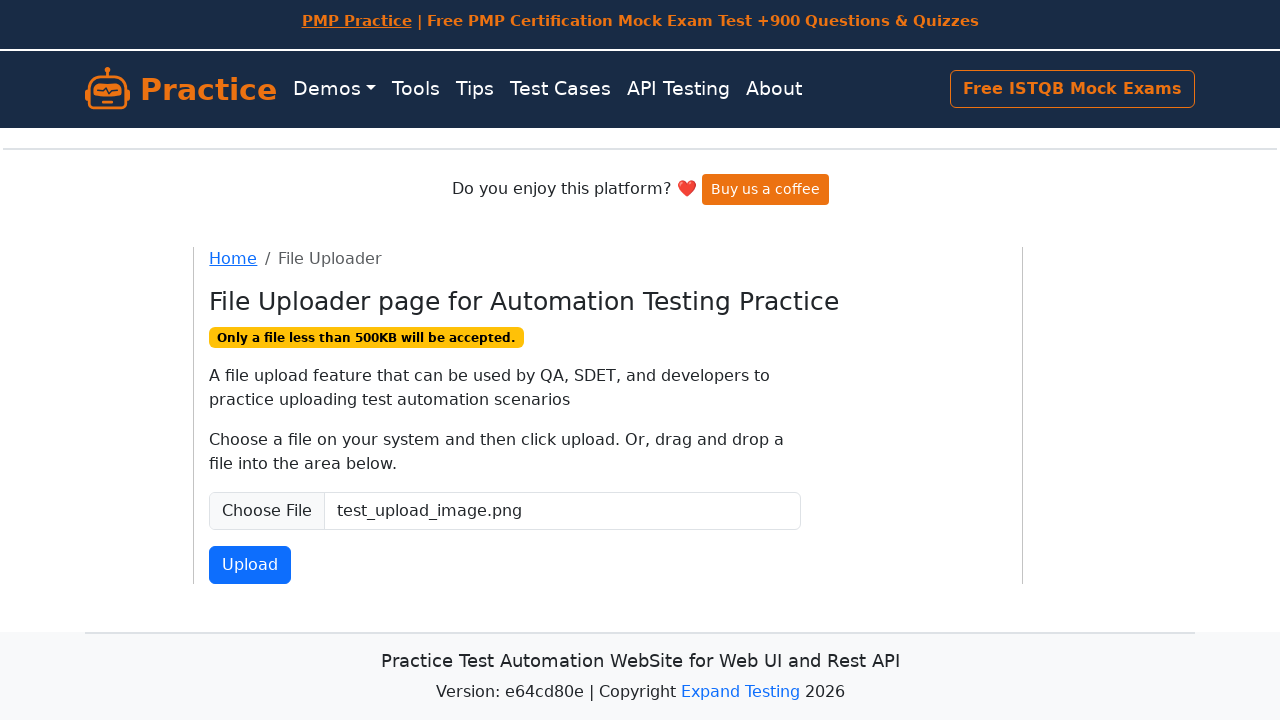

Upload button element loaded
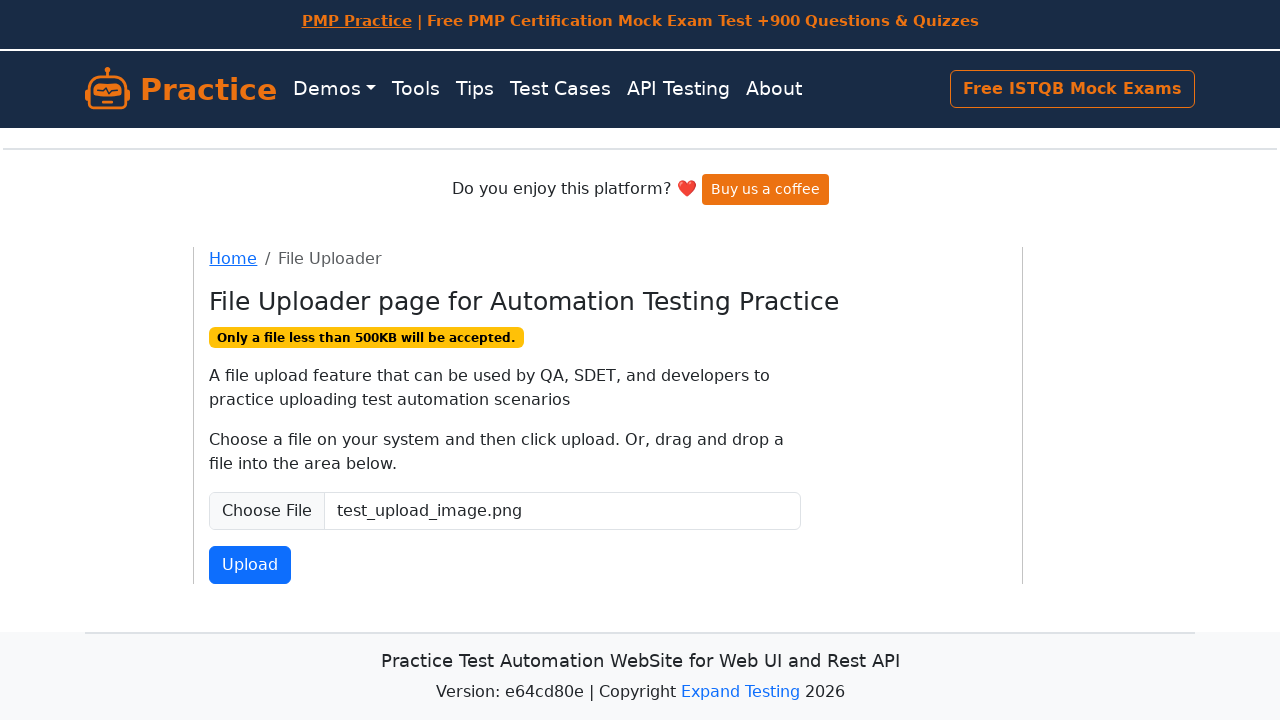

Scrolled upload button into view
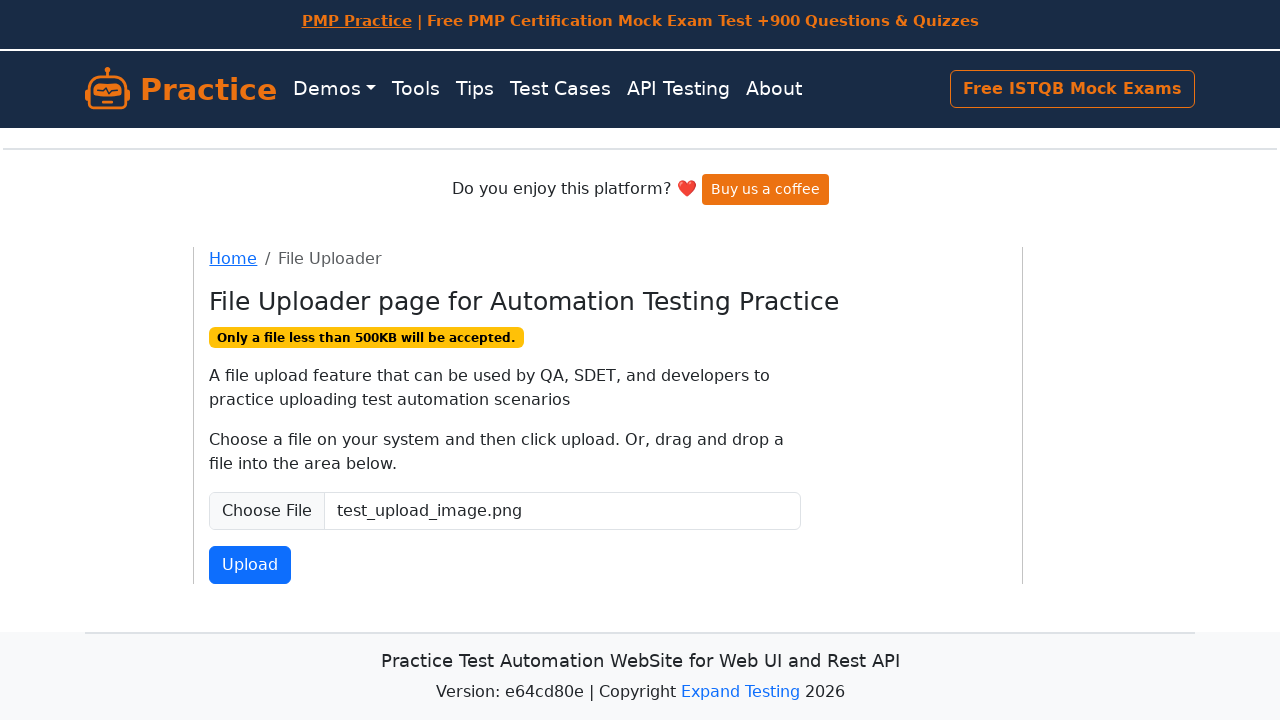

Clicked upload button to submit file
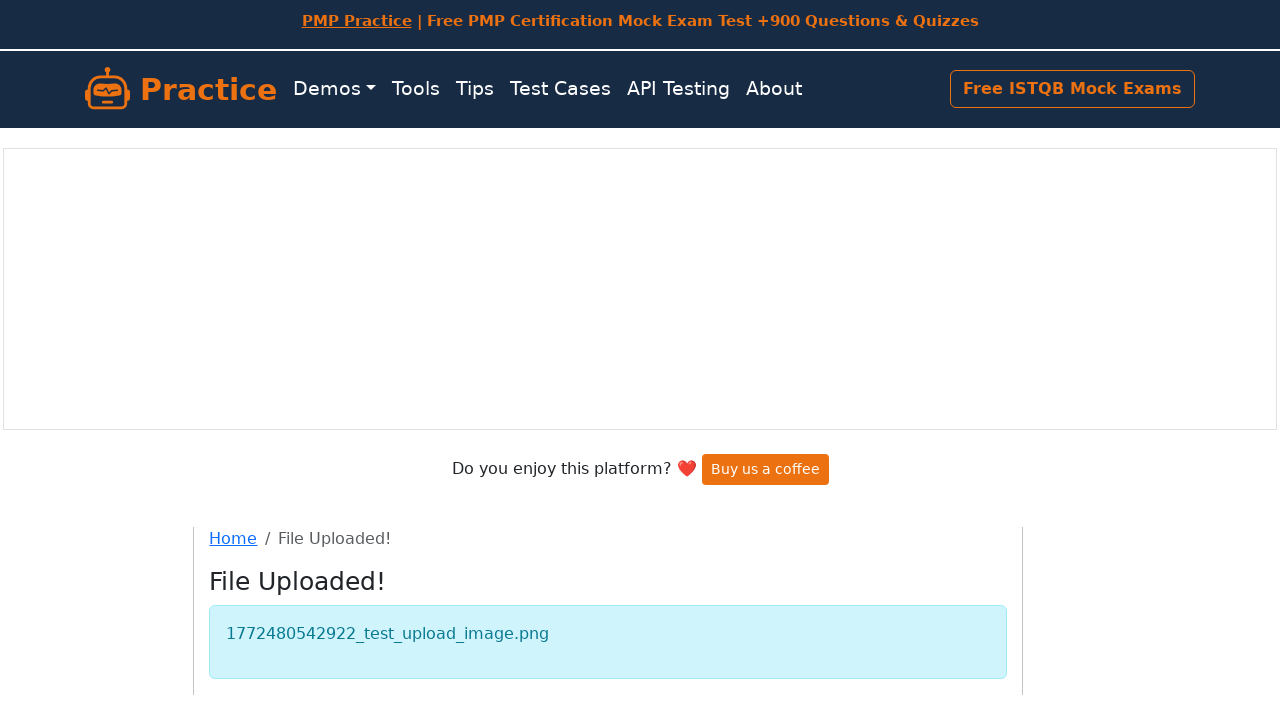

File upload completed and page stabilized
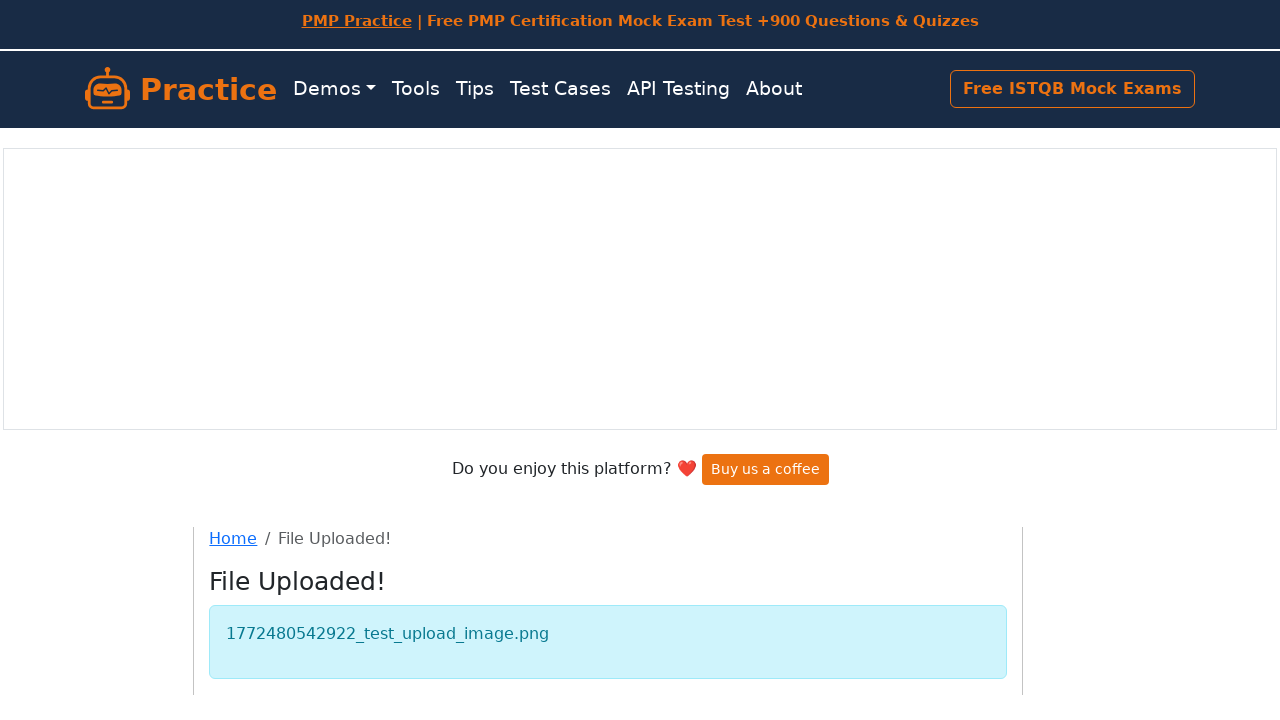

Removed temporary test file
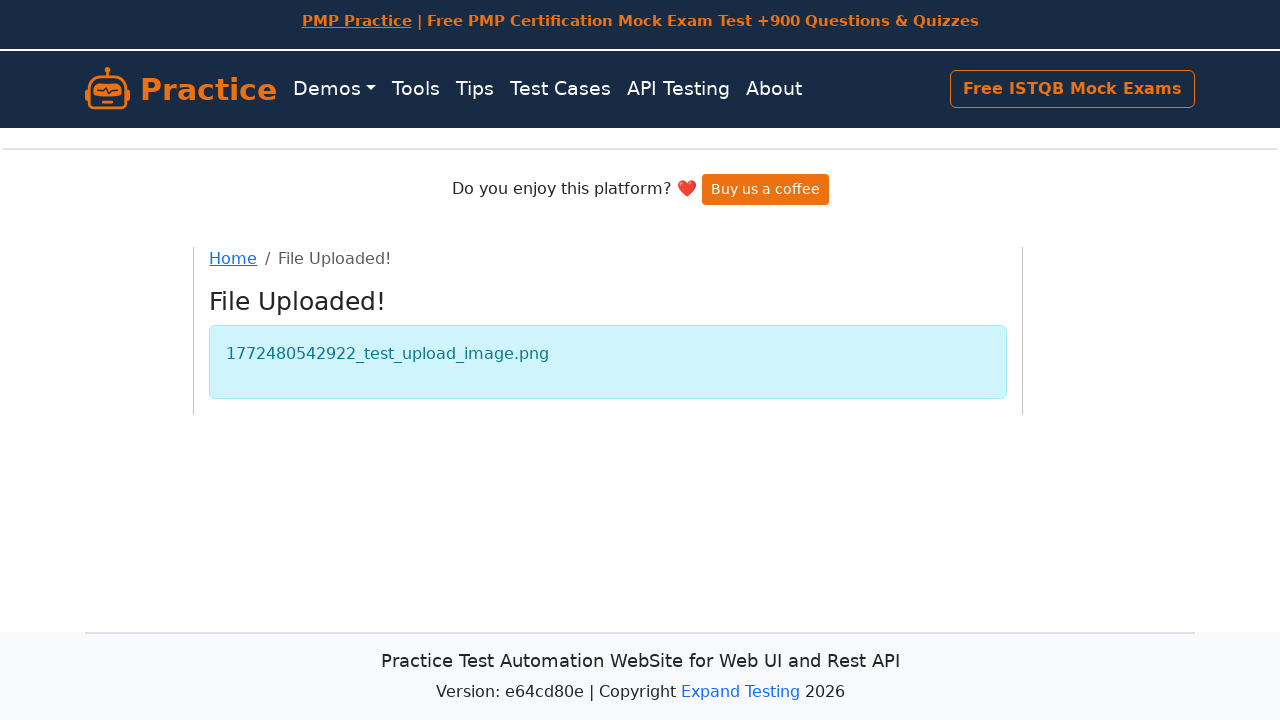

Removed temporary directory
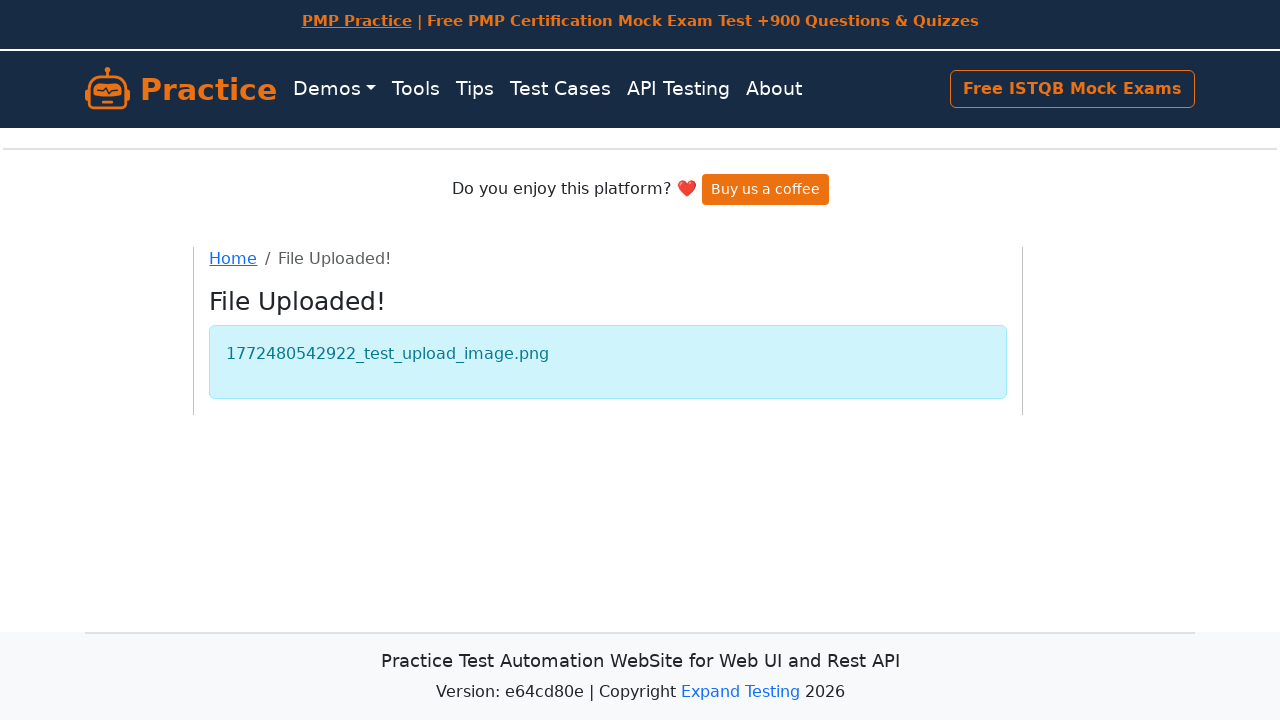

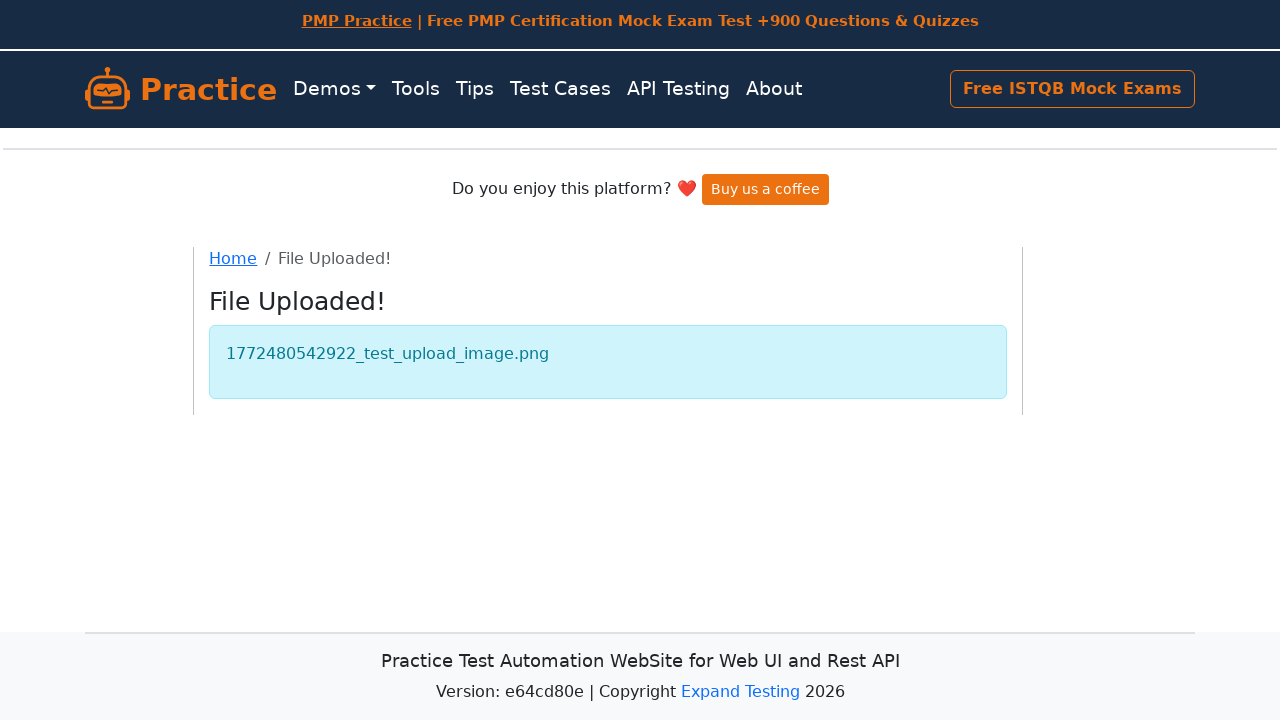